Navigates to Douban's Top 250 Movies page and waits for the page to fully load, then verifies the page dimensions can be retrieved

Starting URL: https://movie.douban.com/top250

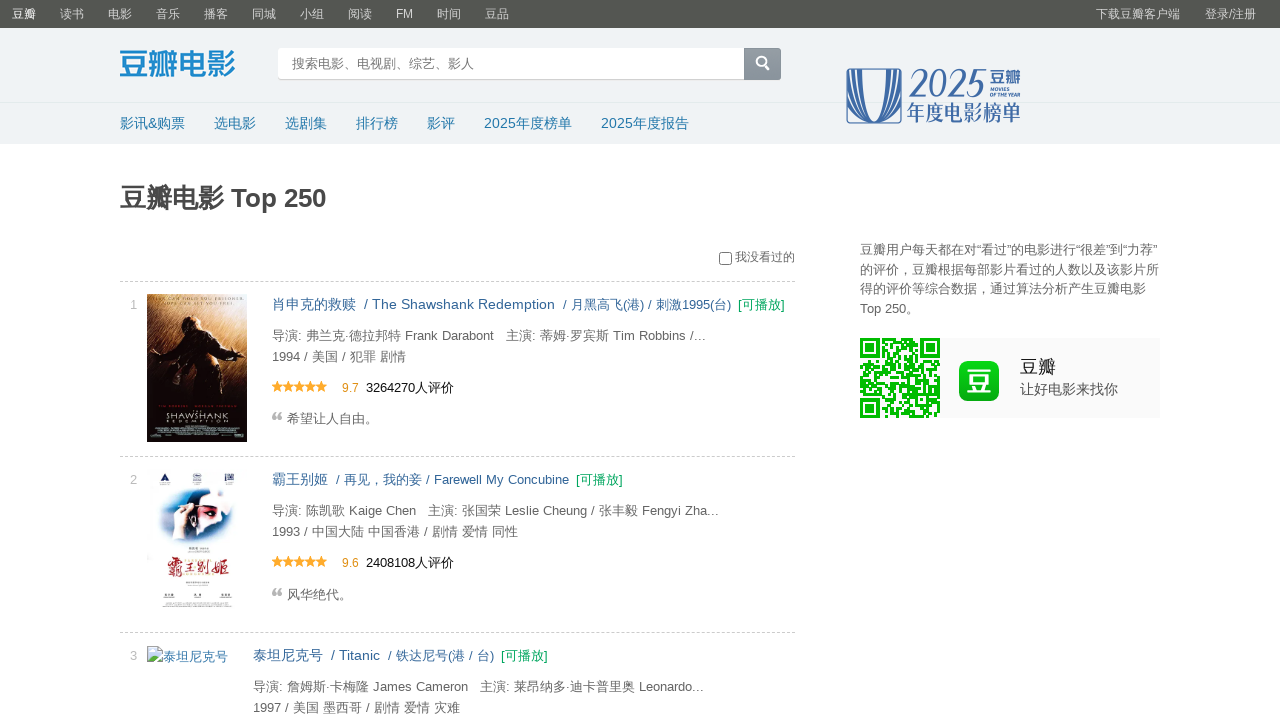

Navigated to Douban Top 250 Movies page
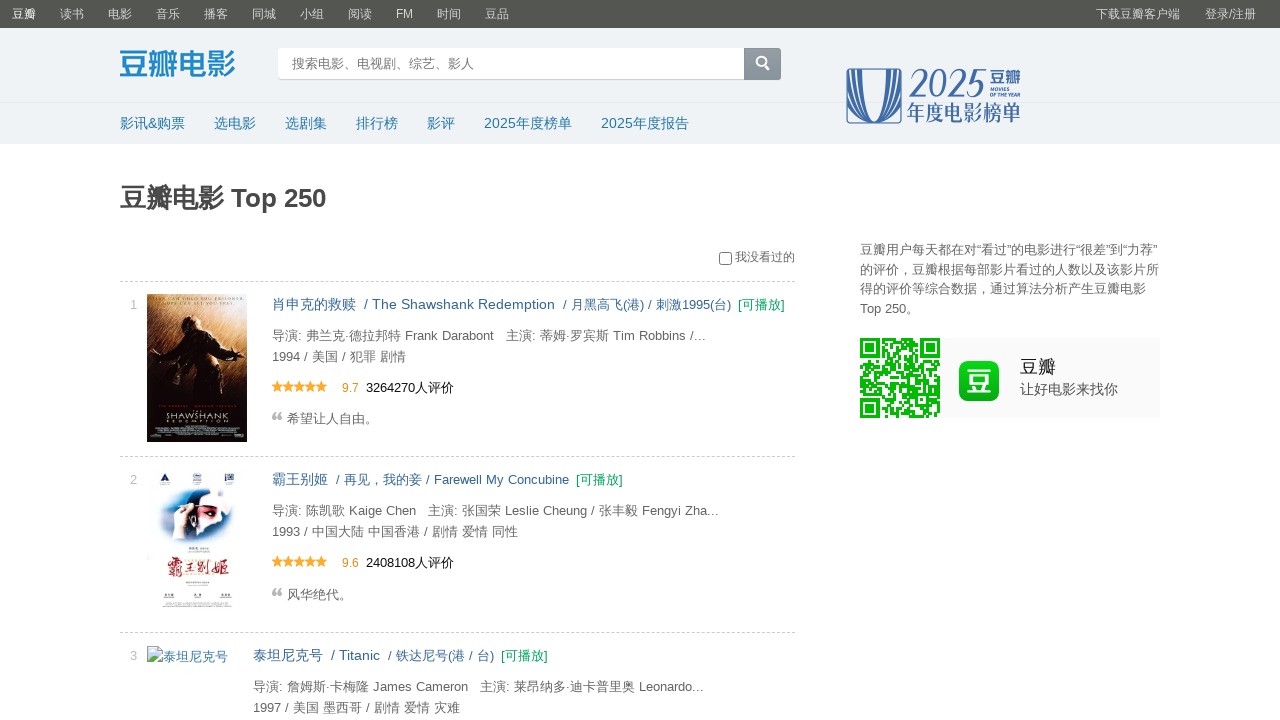

Page reached networkidle state
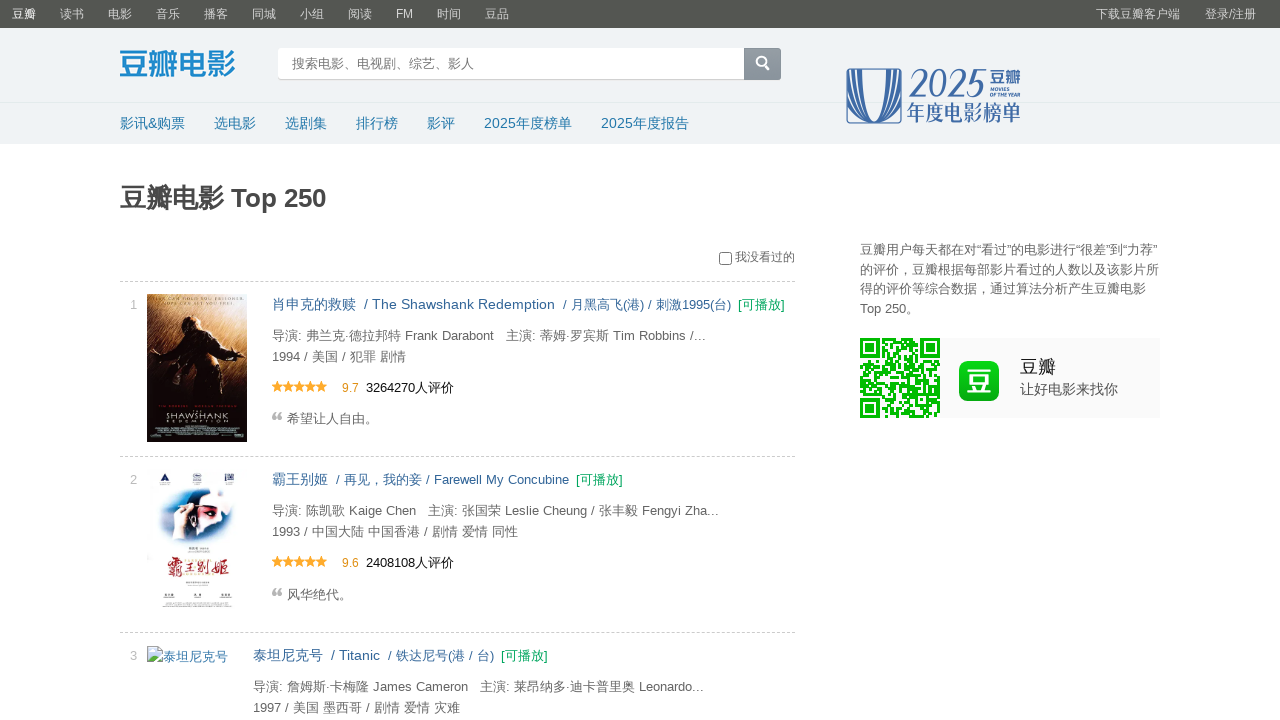

Movie grid list became visible
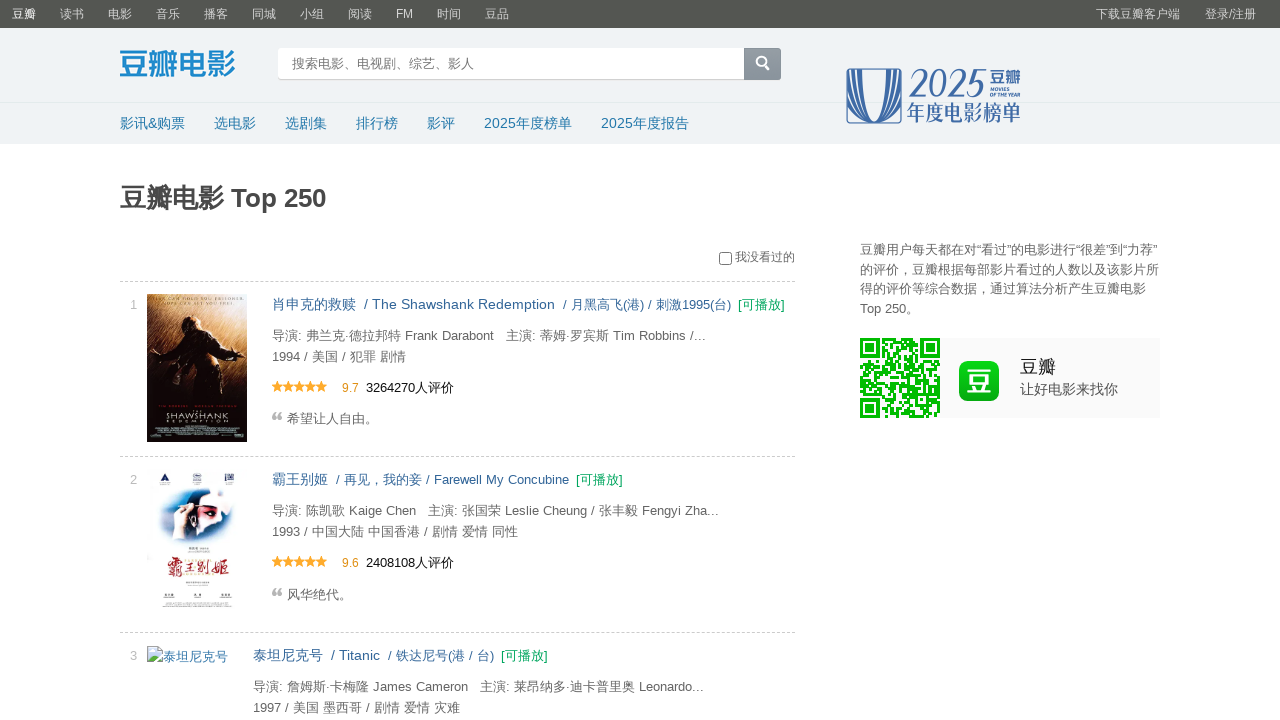

Retrieved page scrollWidth
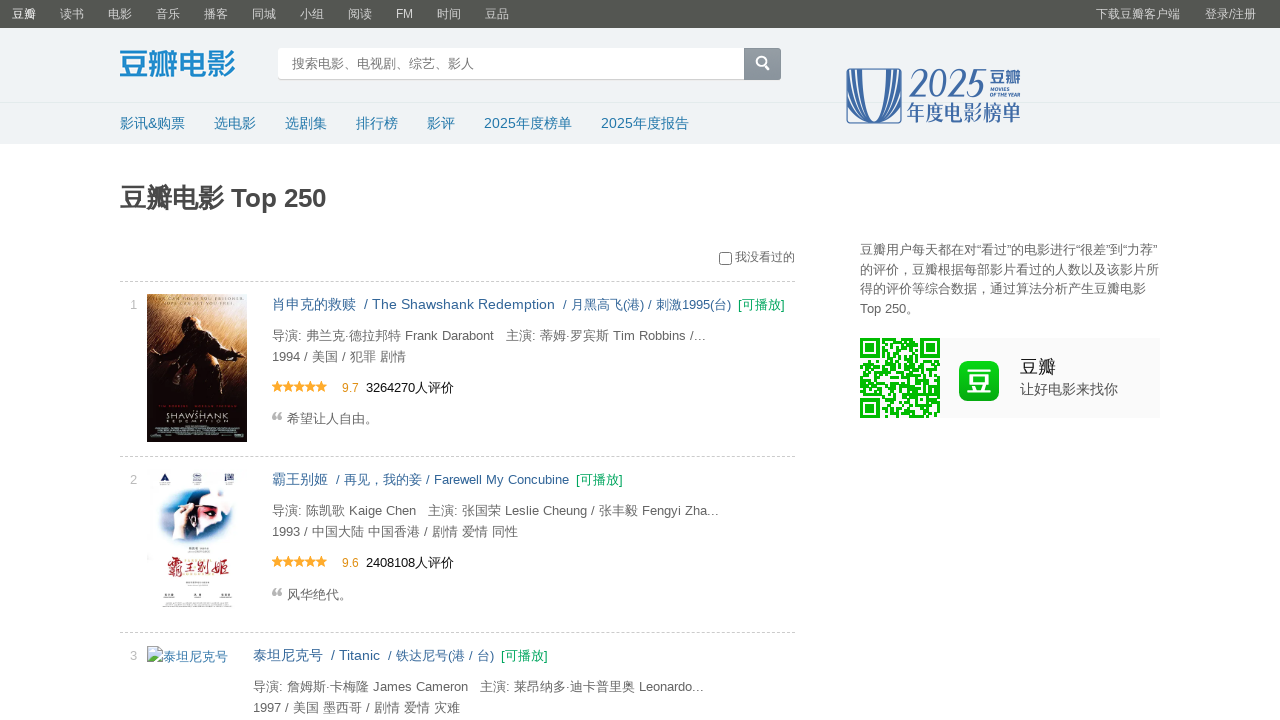

Retrieved page scrollHeight
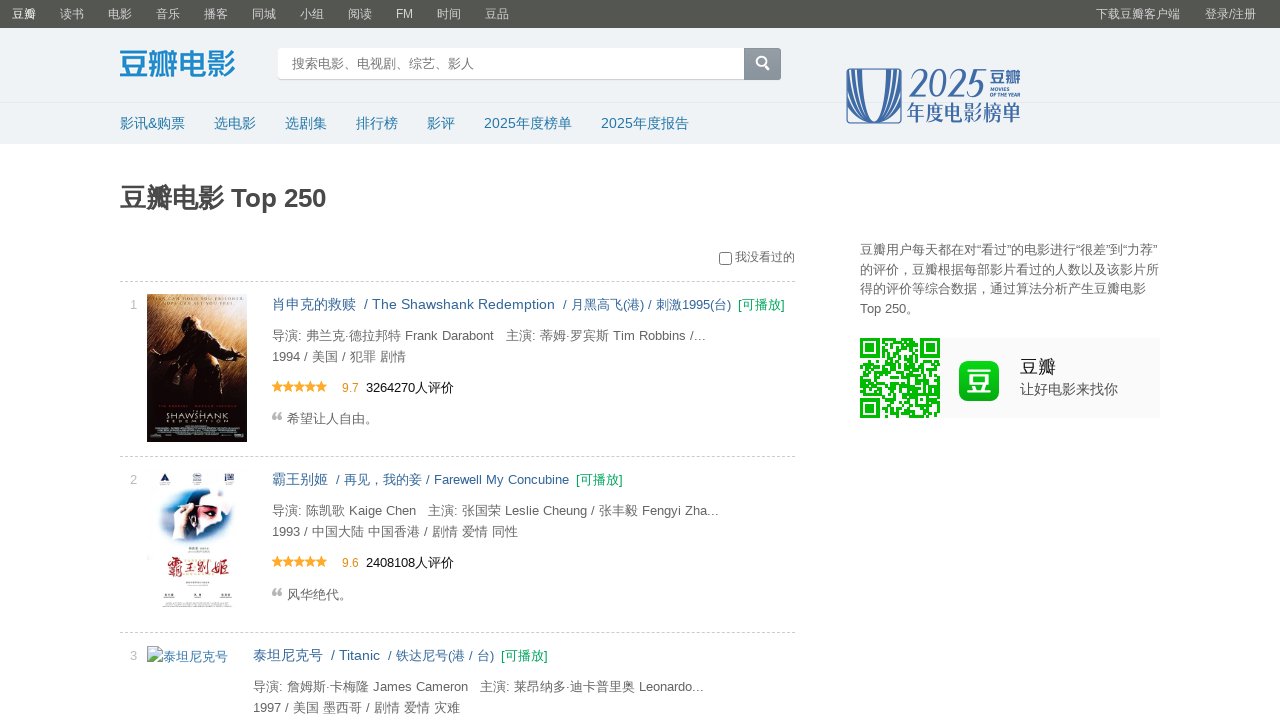

Set viewport size to 1280x4849
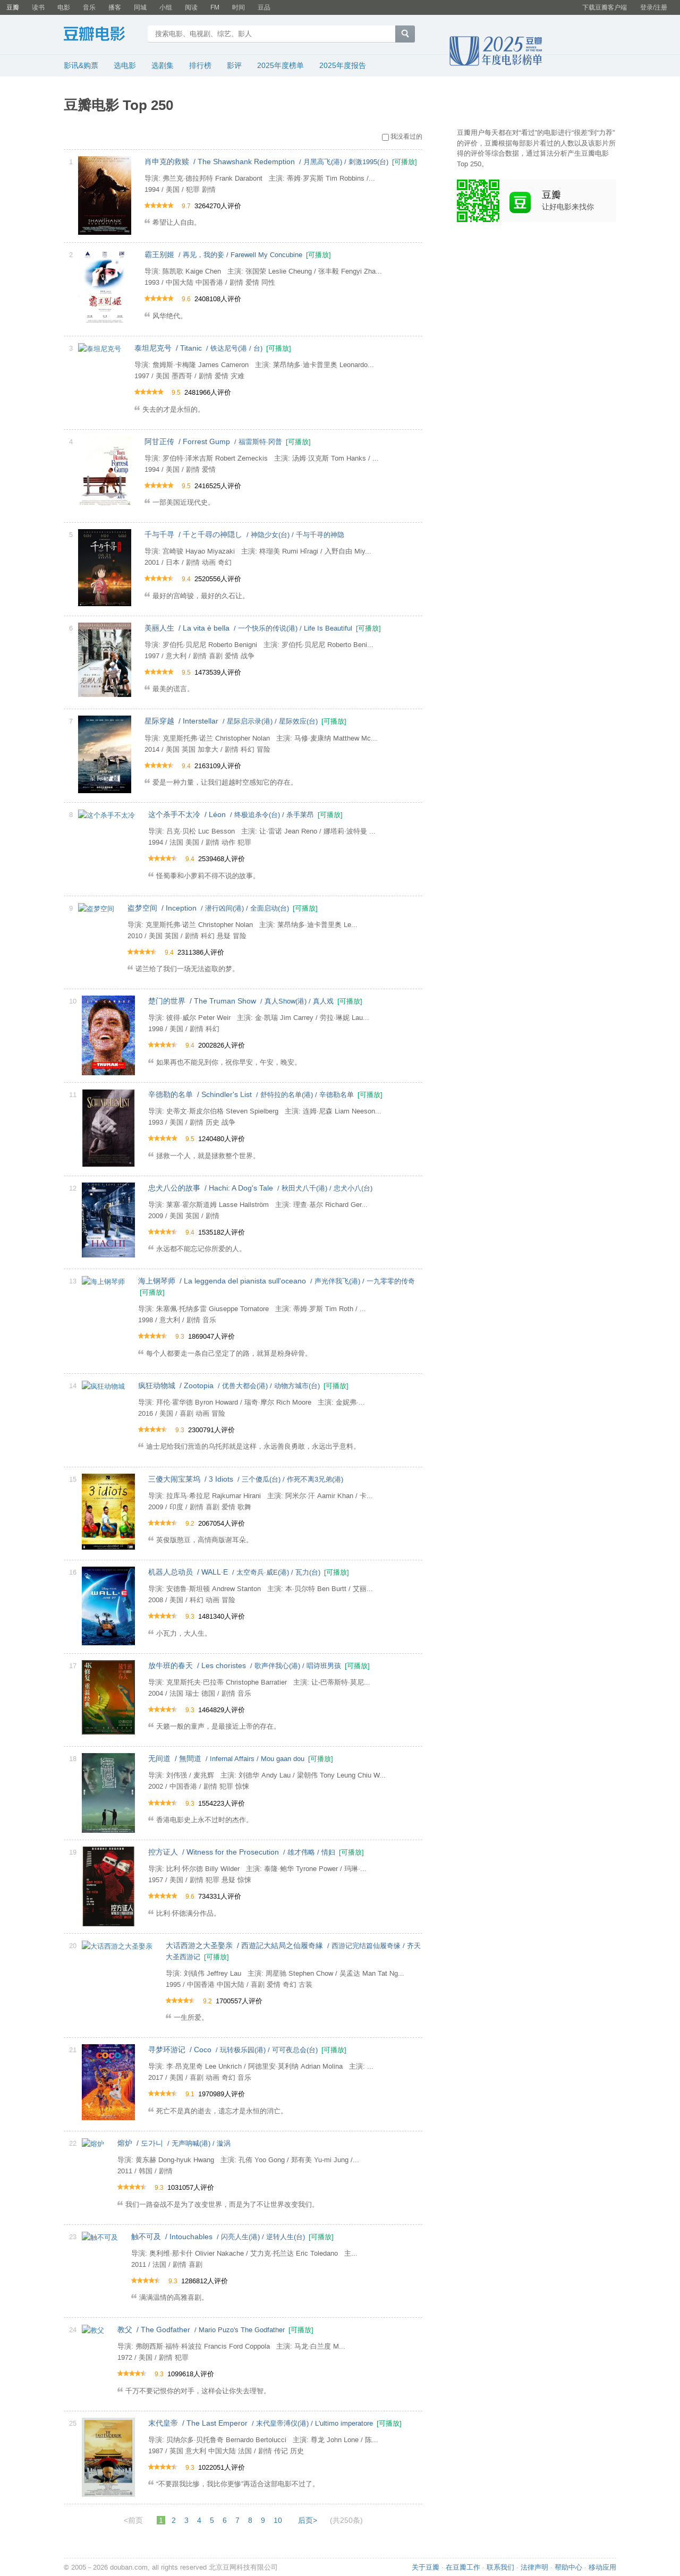

Waited 1 second for dynamic content adjustment
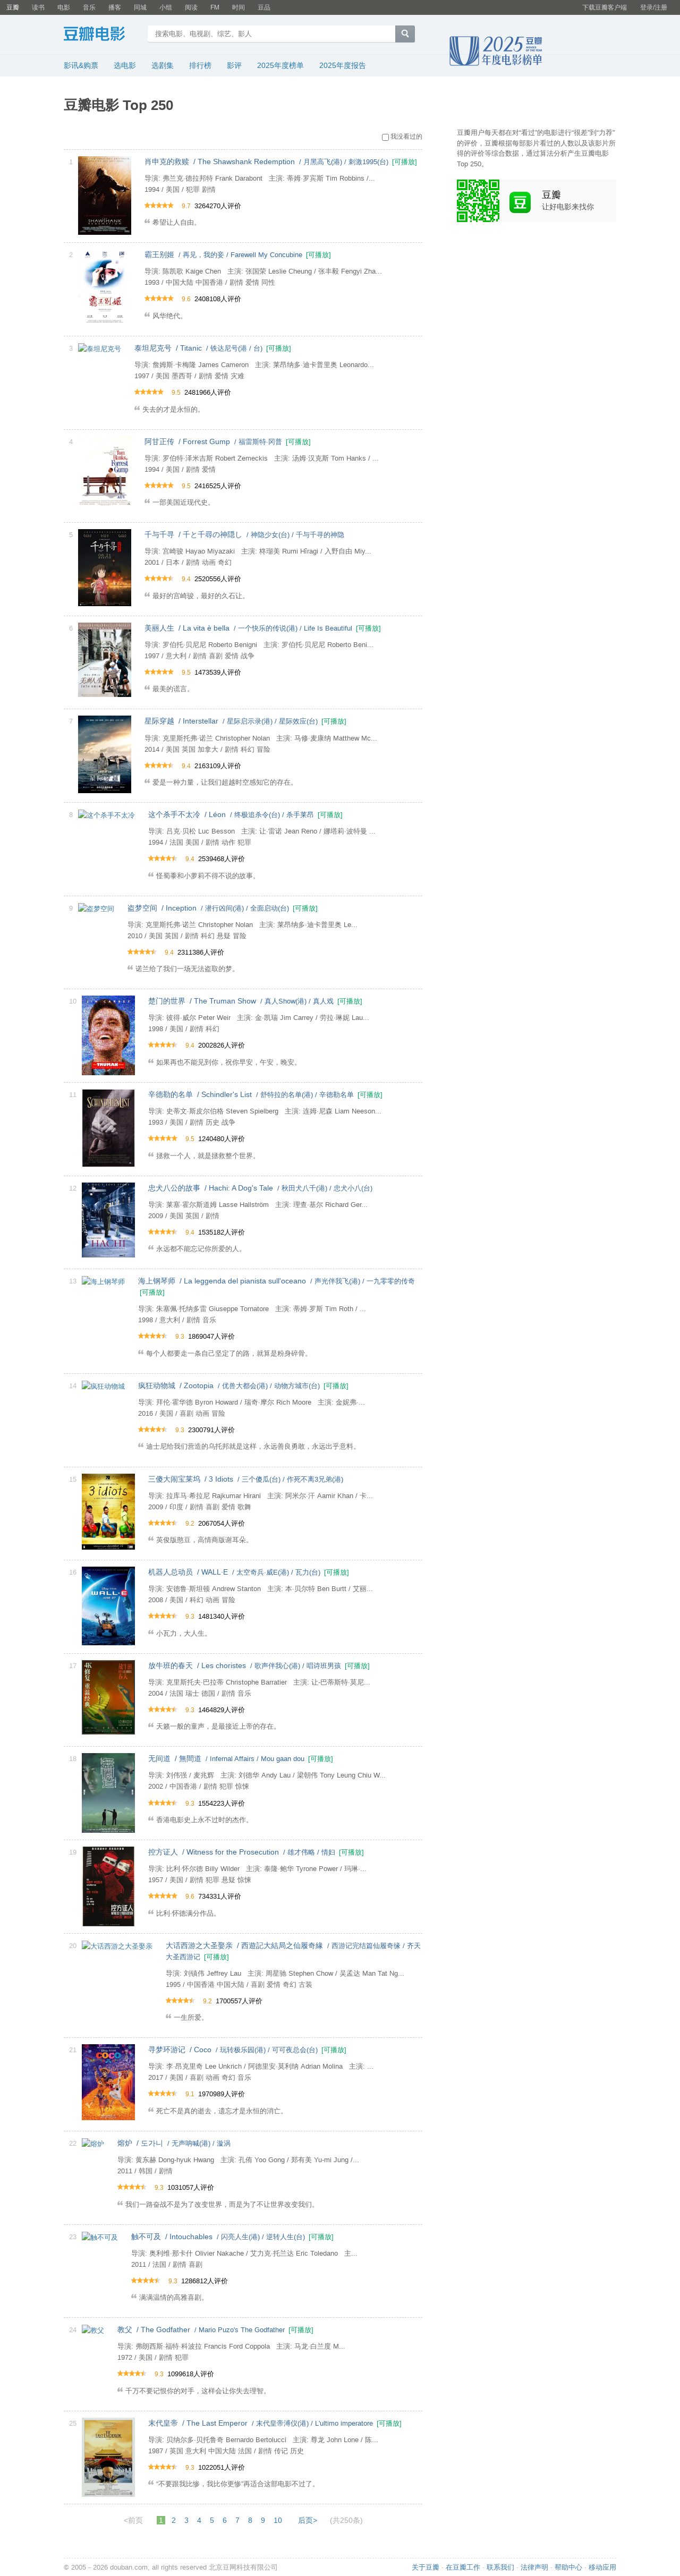

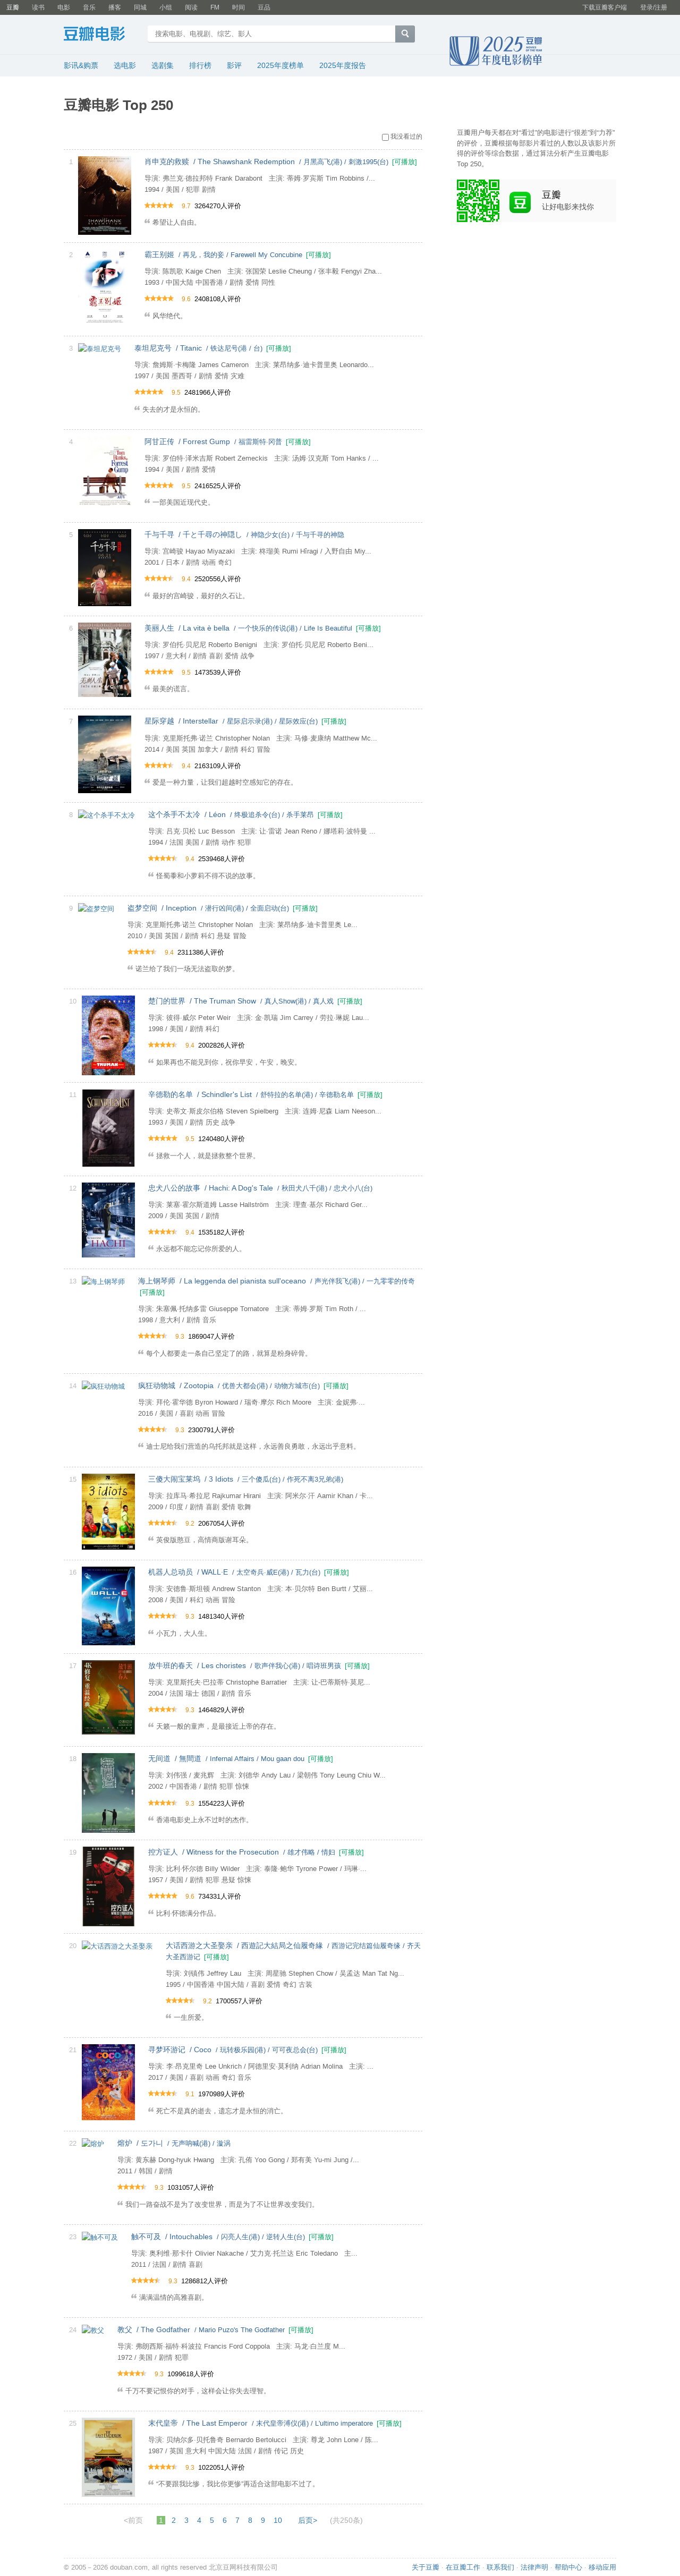